Tests right-click context menu functionality by performing a right-click on an element and selecting the "Copy" option from the context menu

Starting URL: https://swisnl.github.io/jQuery-contextMenu/demo.html

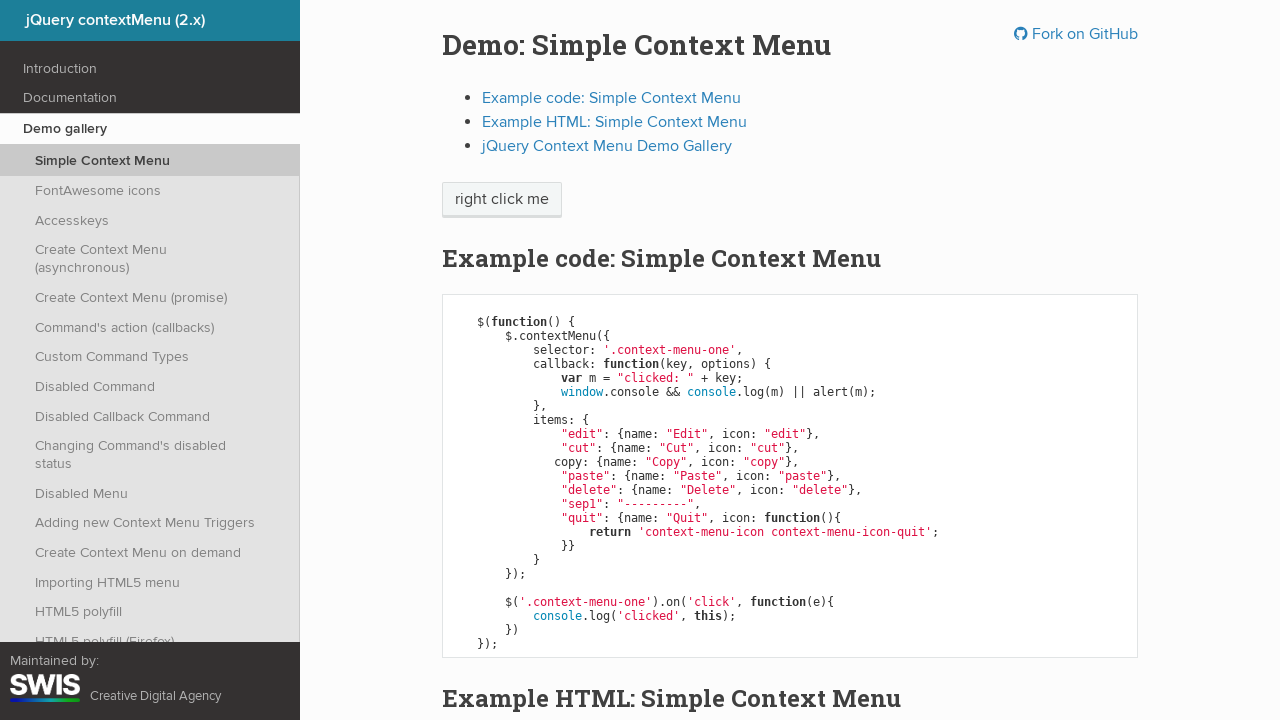

Located the 'right click me' element
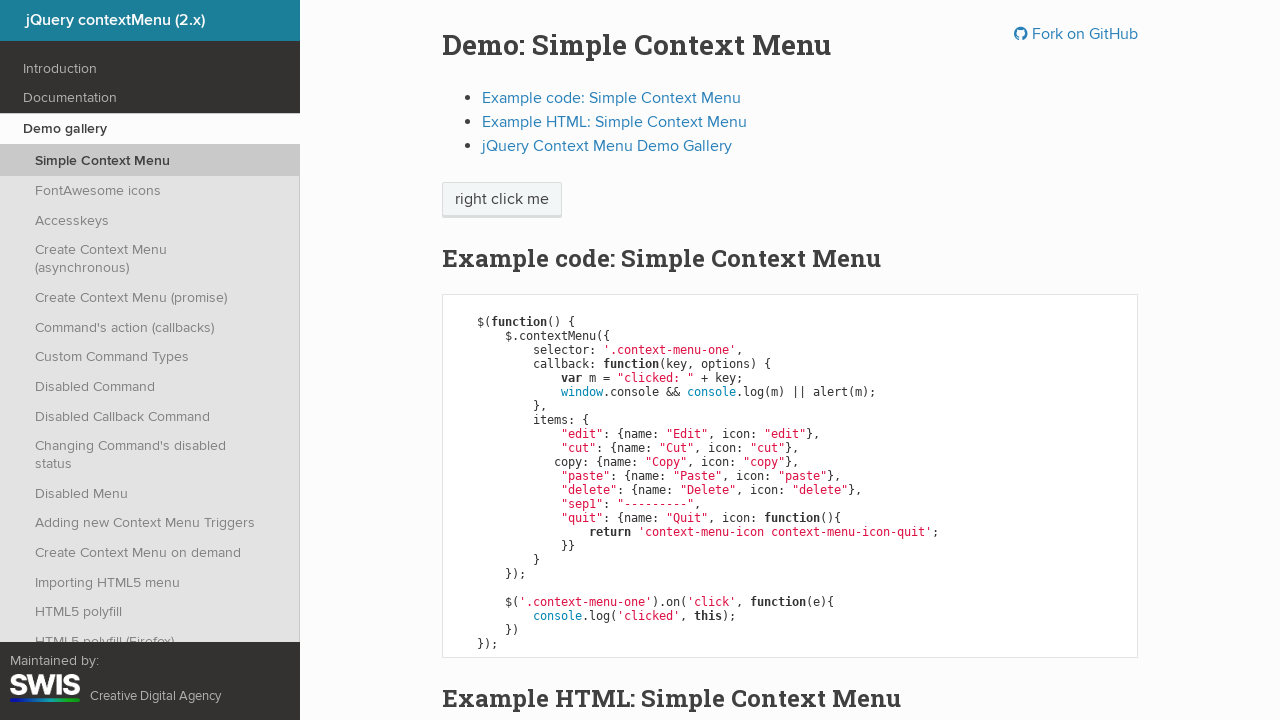

Performed right-click on the element to open context menu at (502, 200) on xpath=//span[text()='right click me']
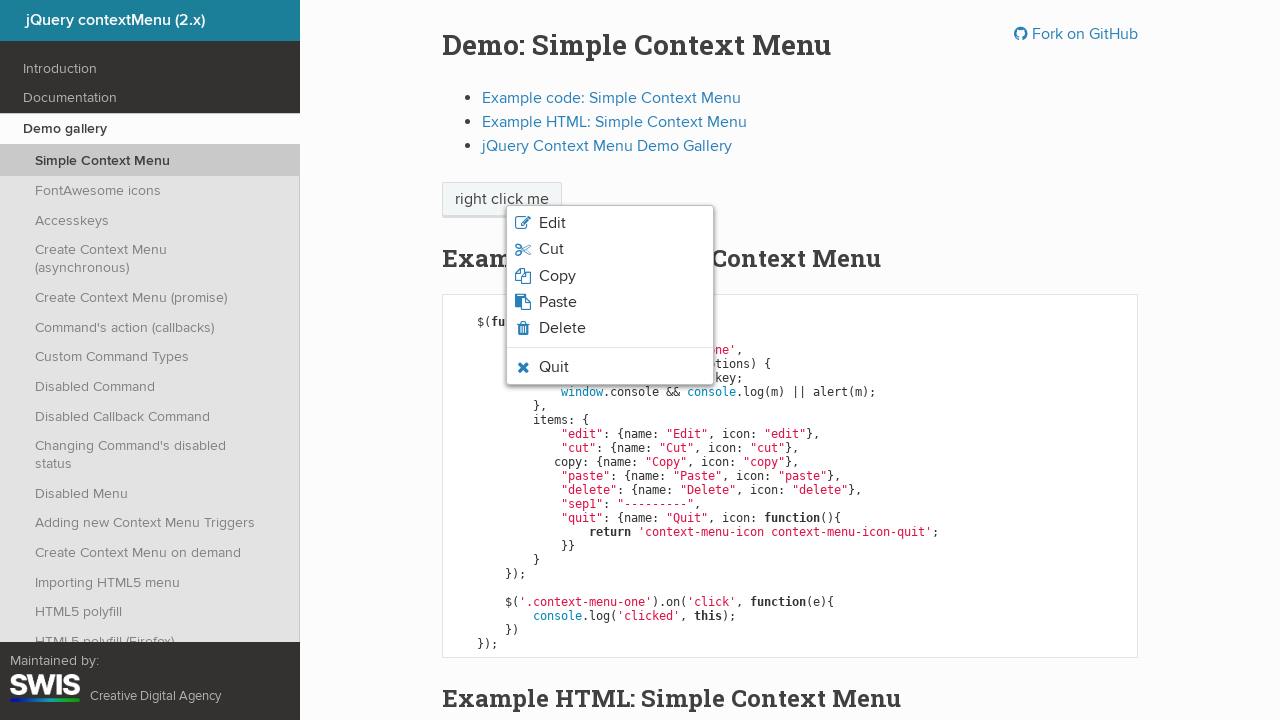

Clicked 'Copy' option from the context menu at (610, 276) on css=ul.context-menu-list.context-menu-root>li:not(.context-menu-not-selectable) 
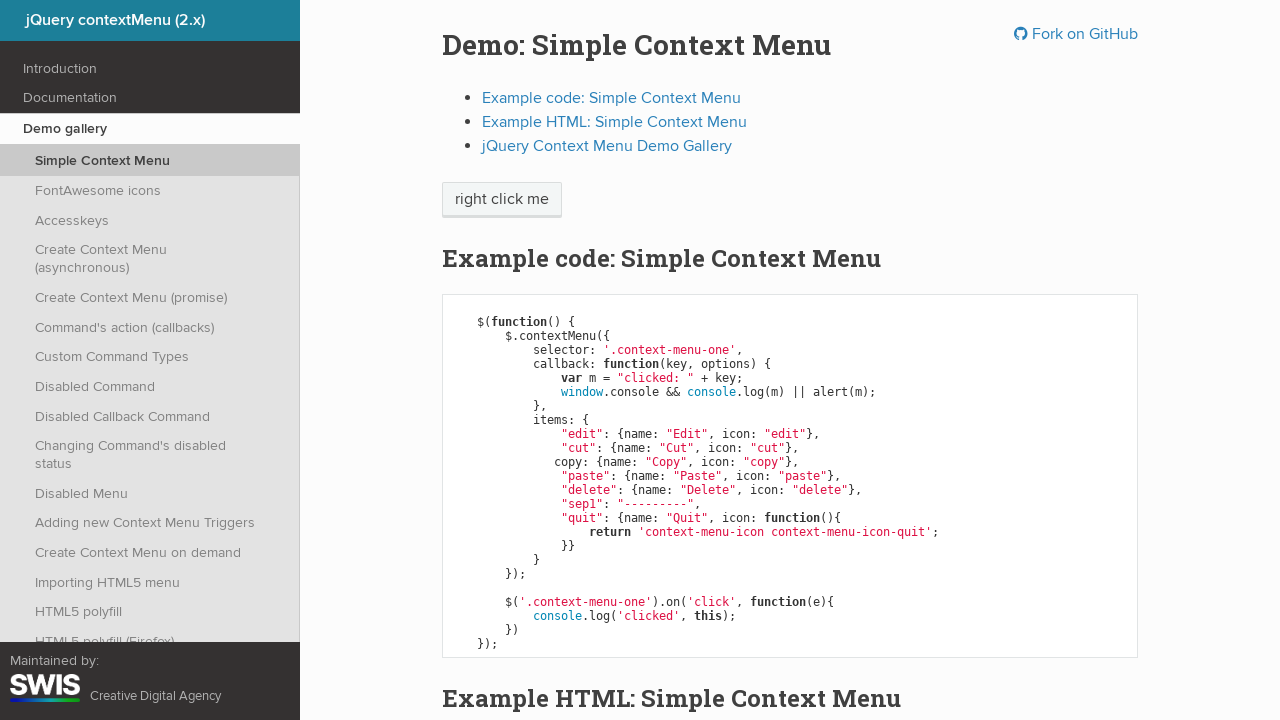

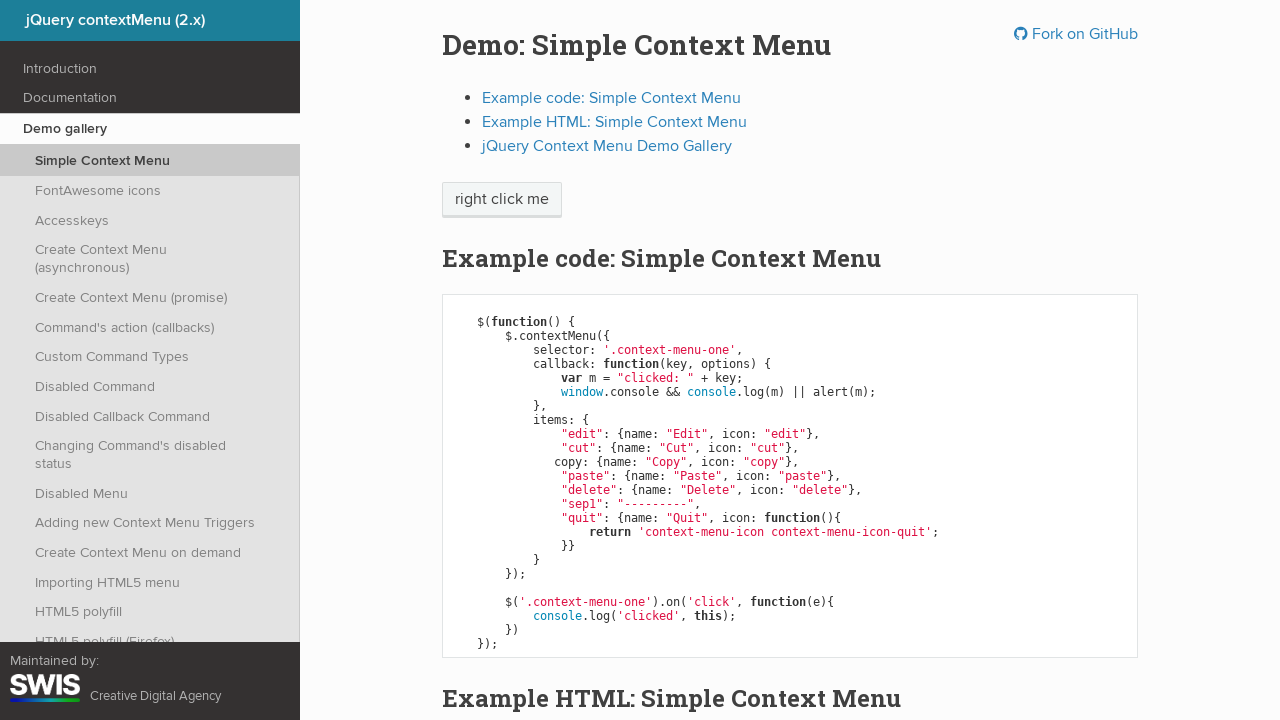